Tests file upload functionality by uploading a text file and verifying the uploaded filename is displayed correctly on the confirmation page

Starting URL: https://the-internet.herokuapp.com/upload

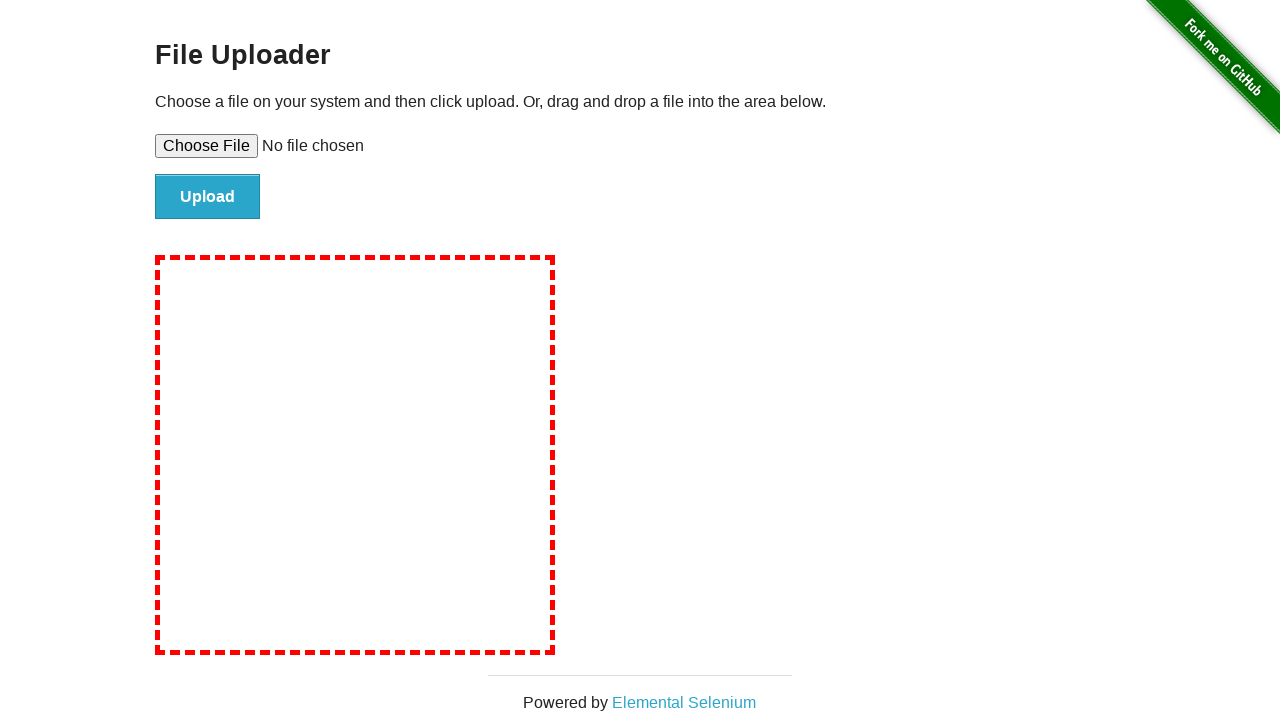

Created temporary test file 'testfile.txt' with test content
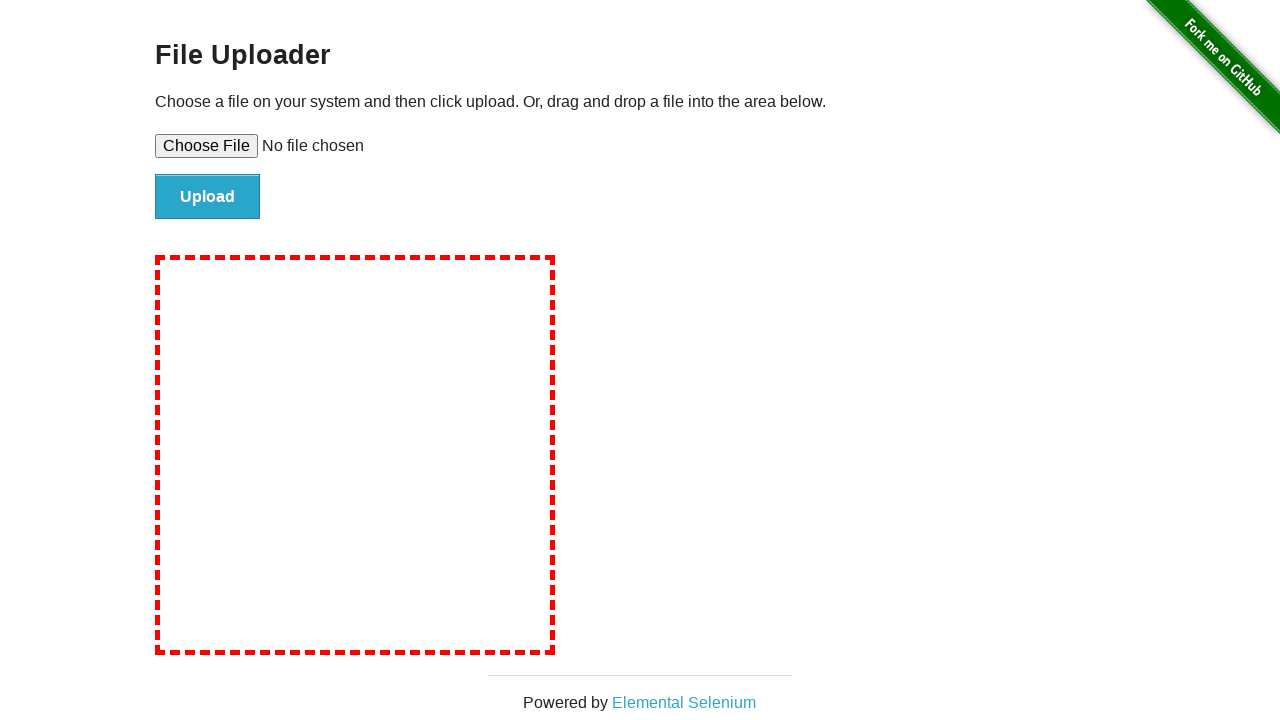

Set input file to 'testfile.txt' in file upload field
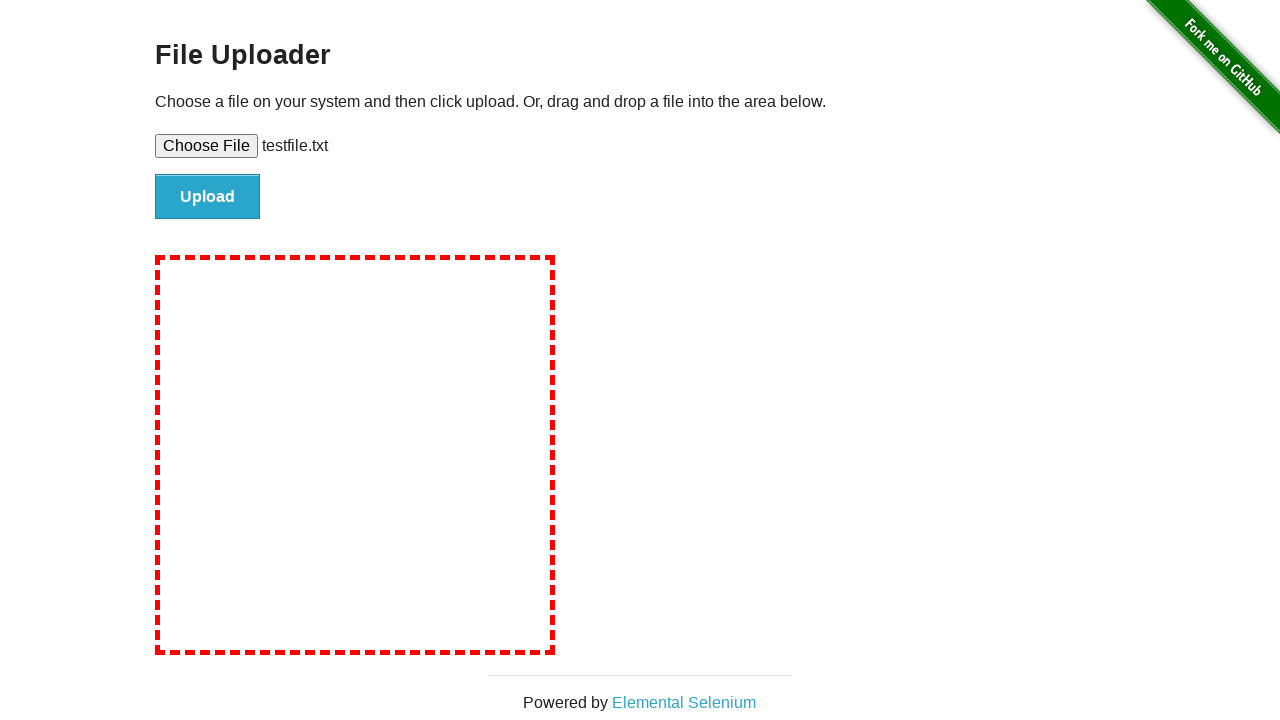

Clicked the upload button to submit the file at (208, 197) on #file-submit
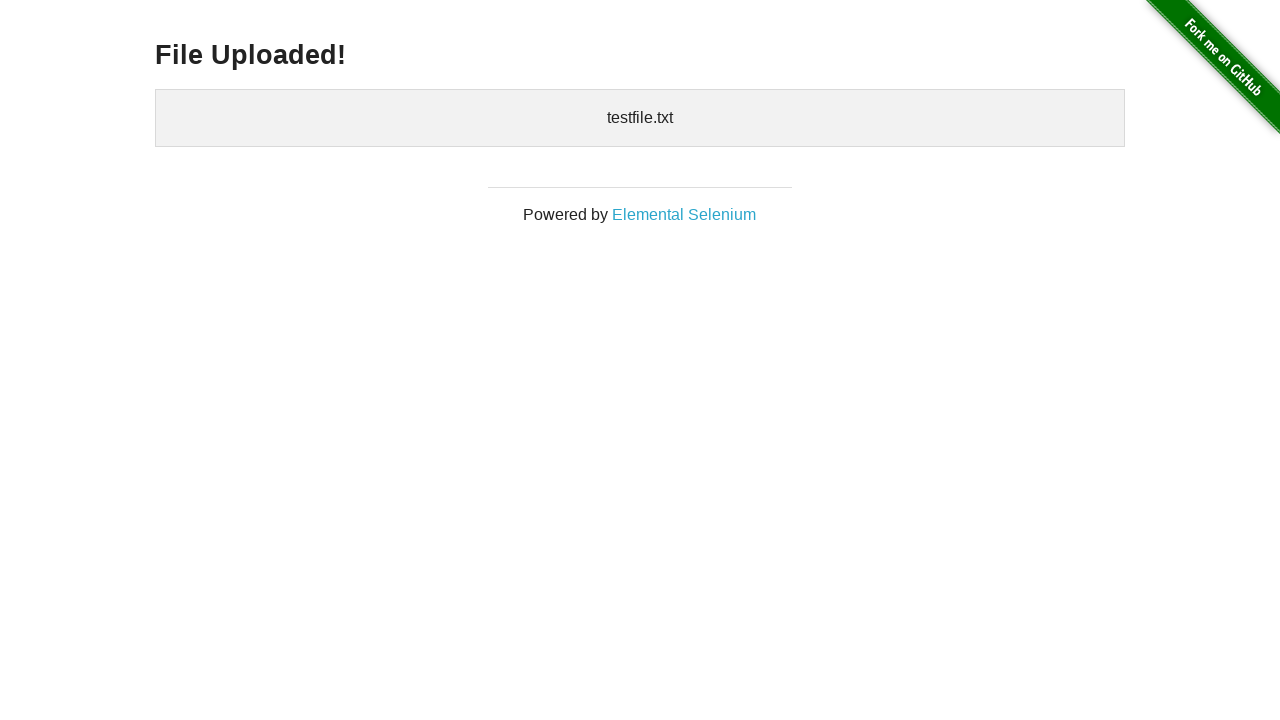

Upload confirmation page loaded with uploaded files section
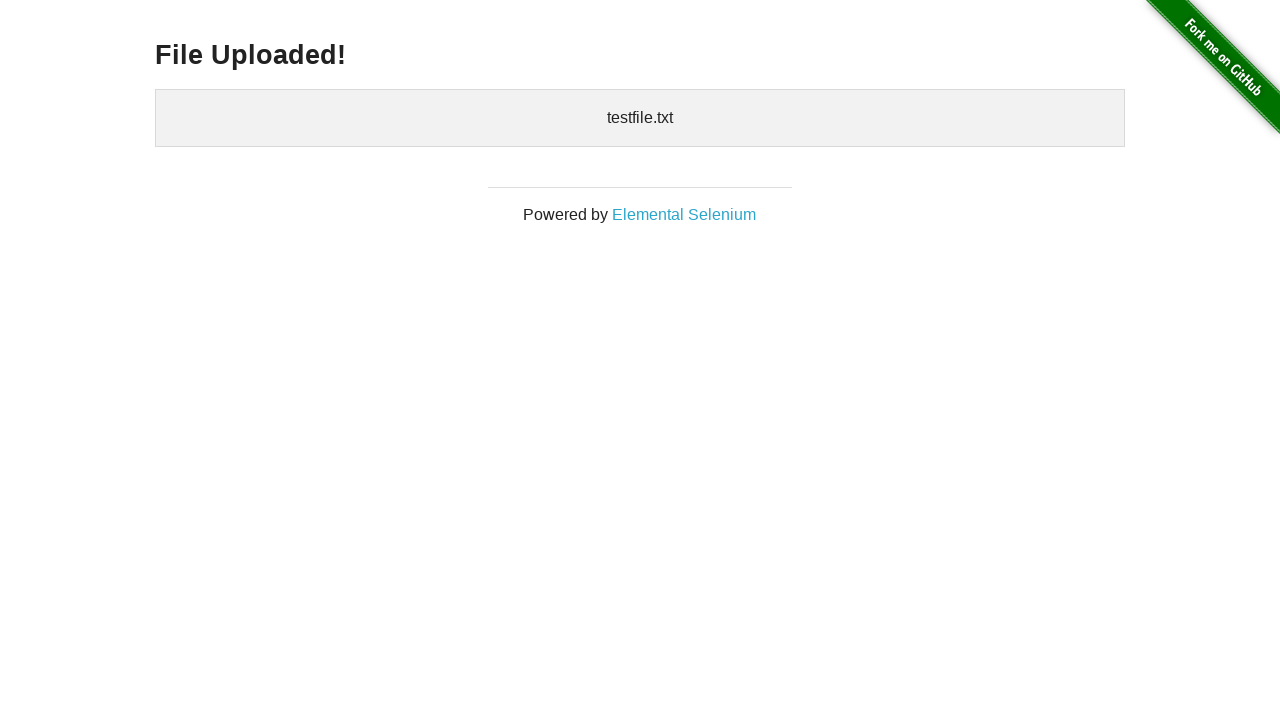

Verified that 'testfile.txt' is displayed in the uploaded files confirmation
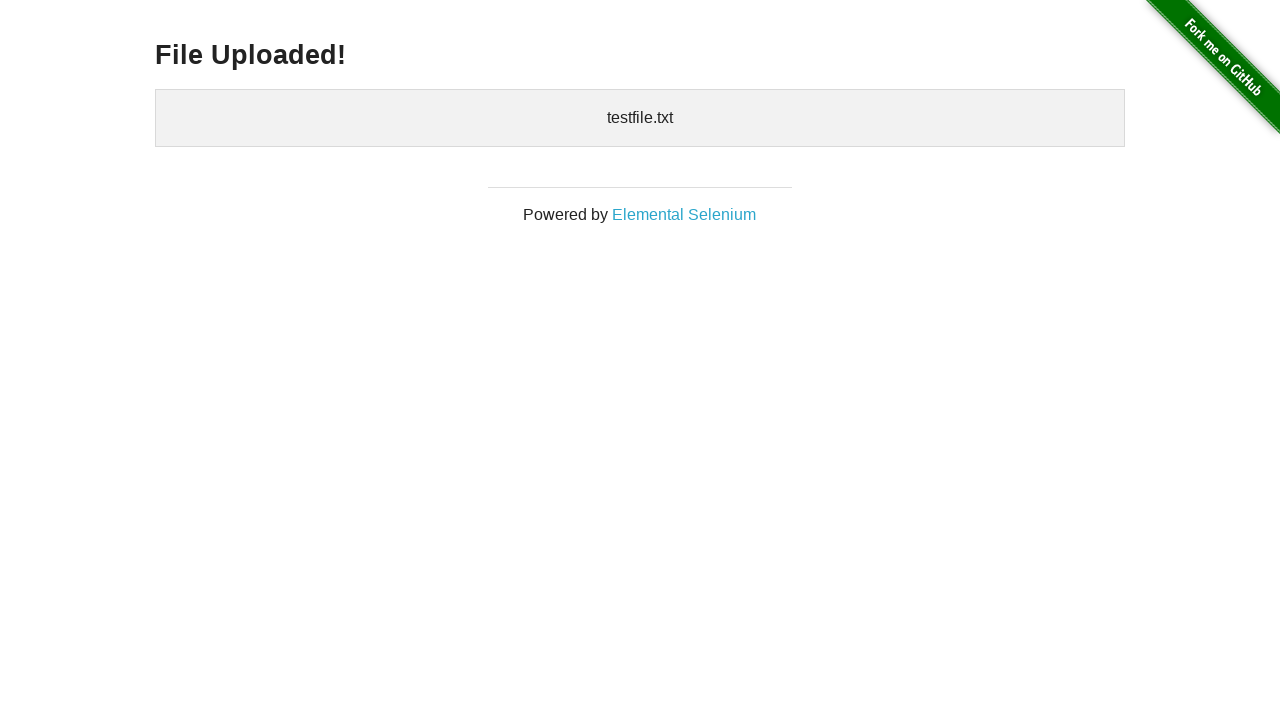

Cleaned up temporary test file and directory
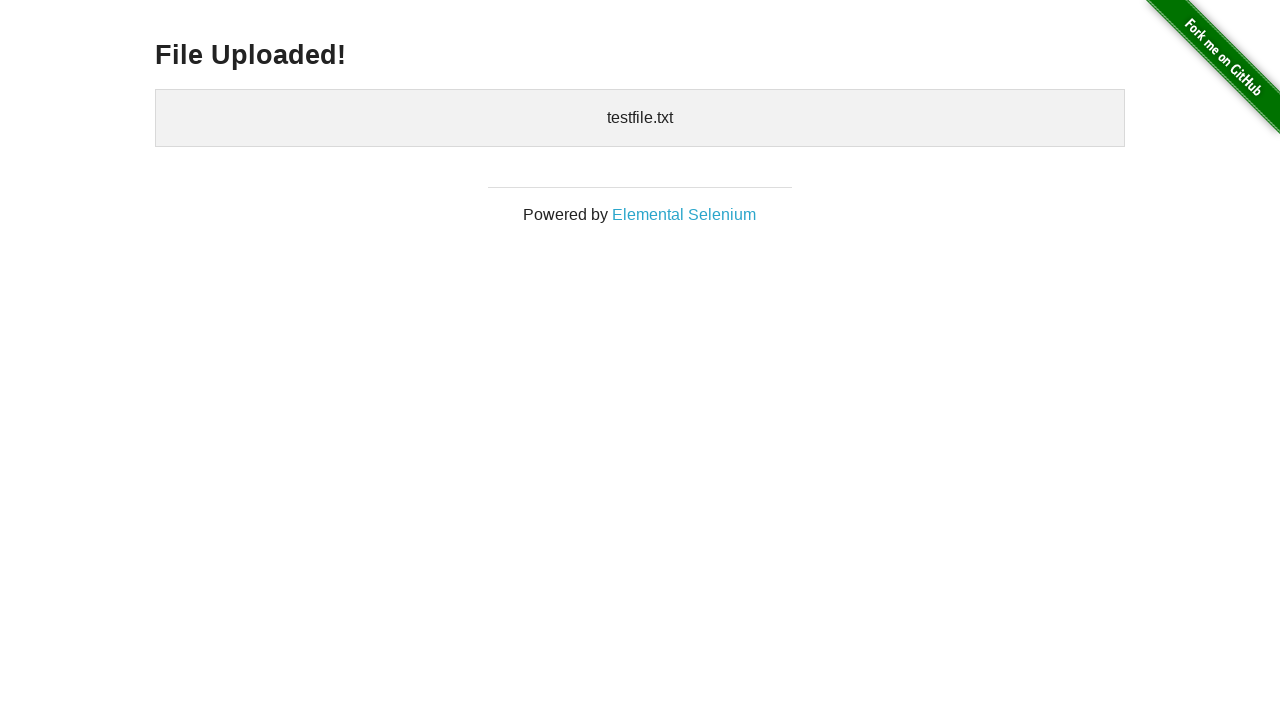

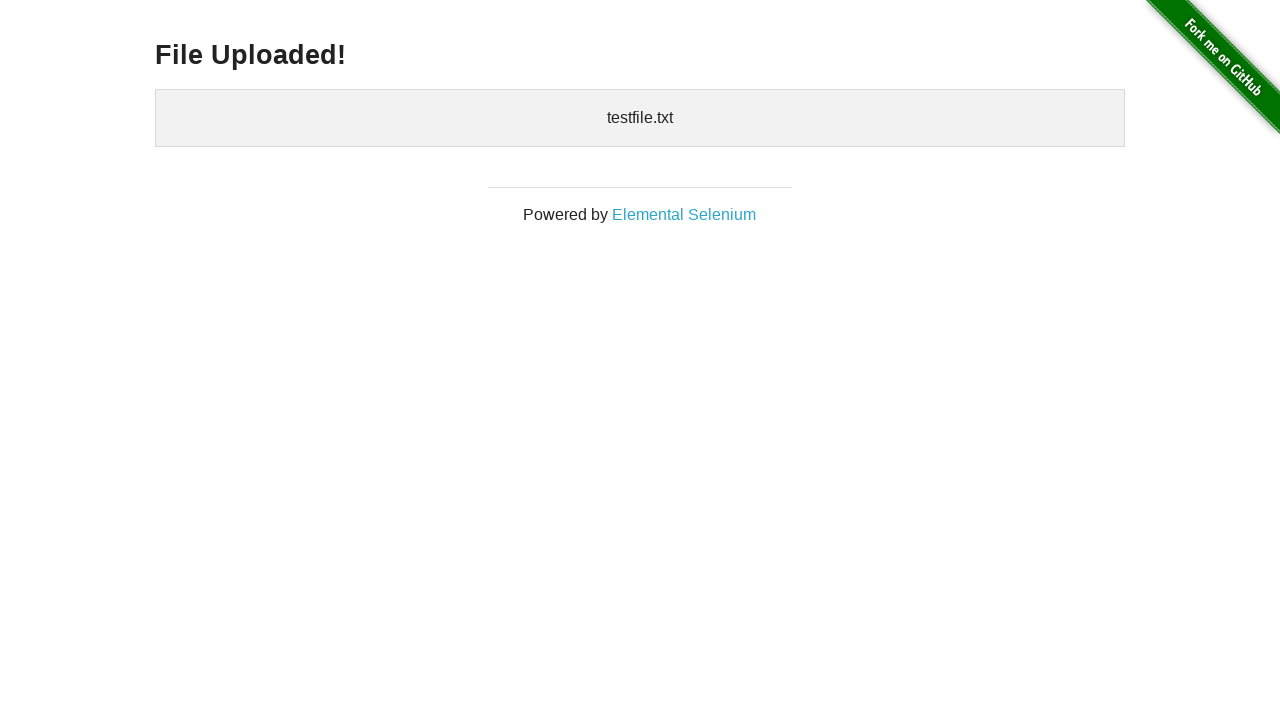